Tests redirect link functionality by clicking a redirect link and verifying the browser navigates to the expected status codes page.

Starting URL: https://the-internet.herokuapp.com/redirector

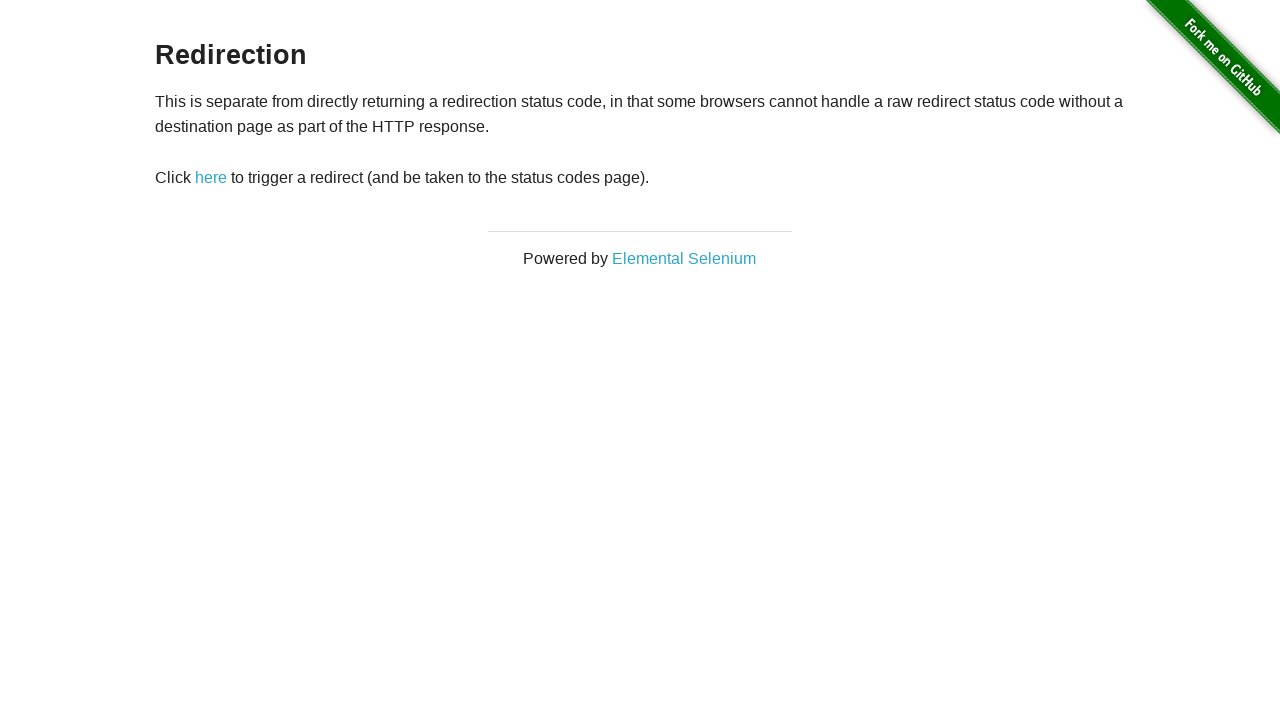

Verified starting URL is the redirector page
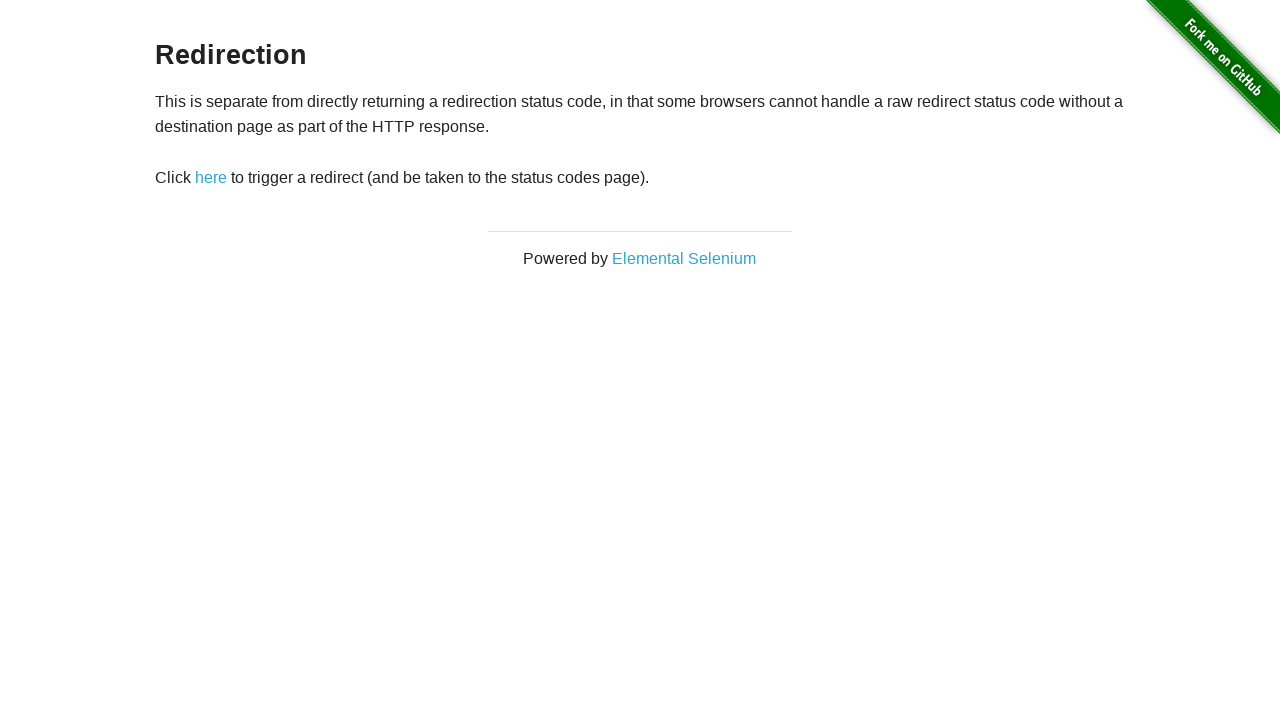

Clicked redirect link at (211, 178) on #redirect
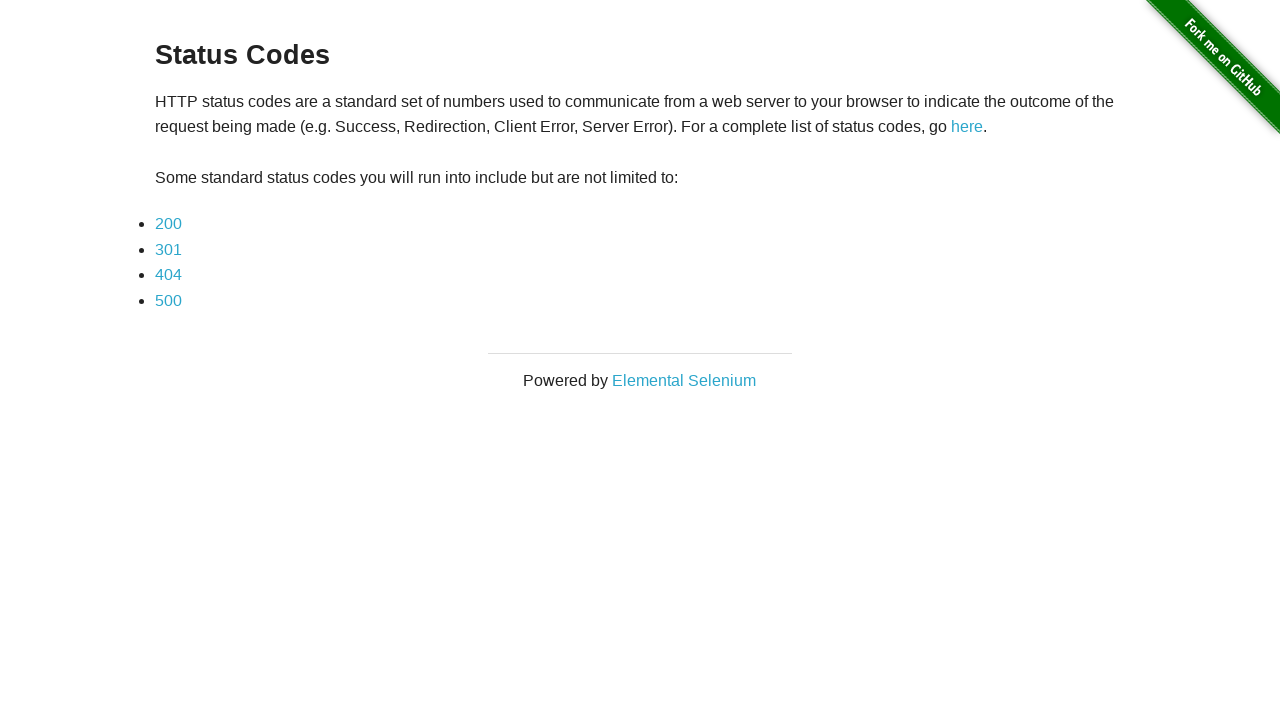

Waited for navigation to status codes page
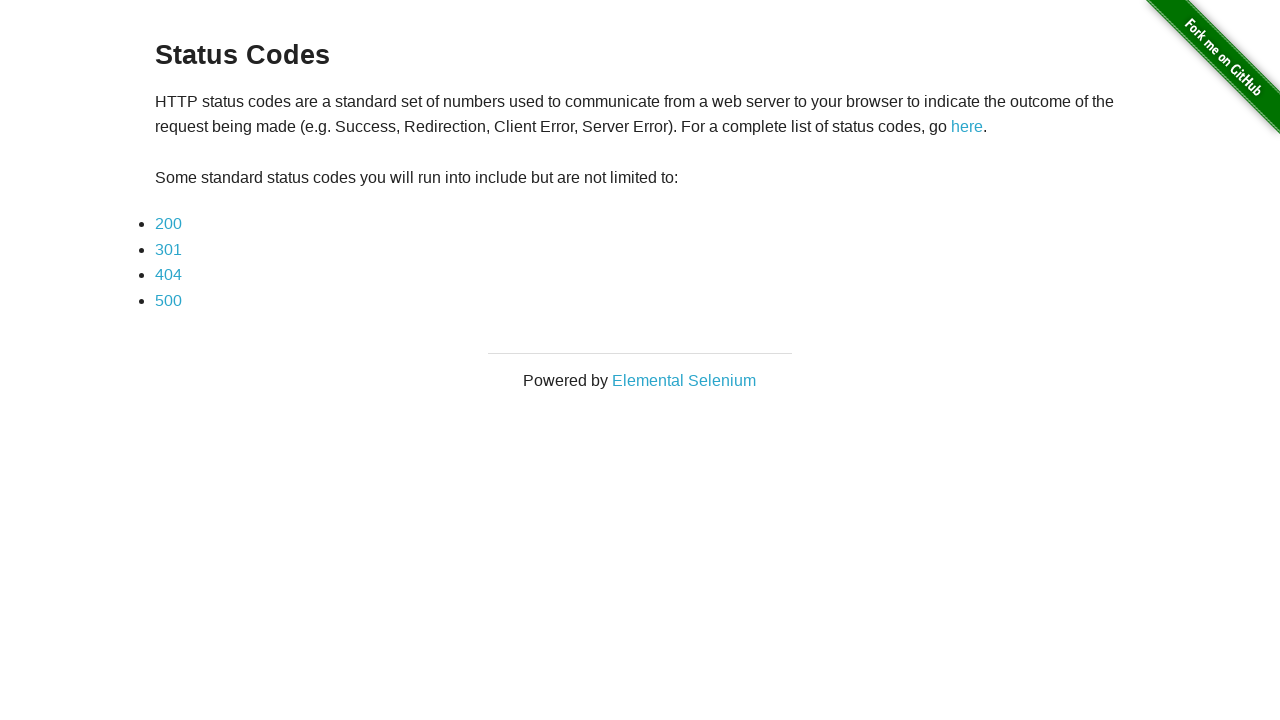

Verified redirect destination URL is the status codes page
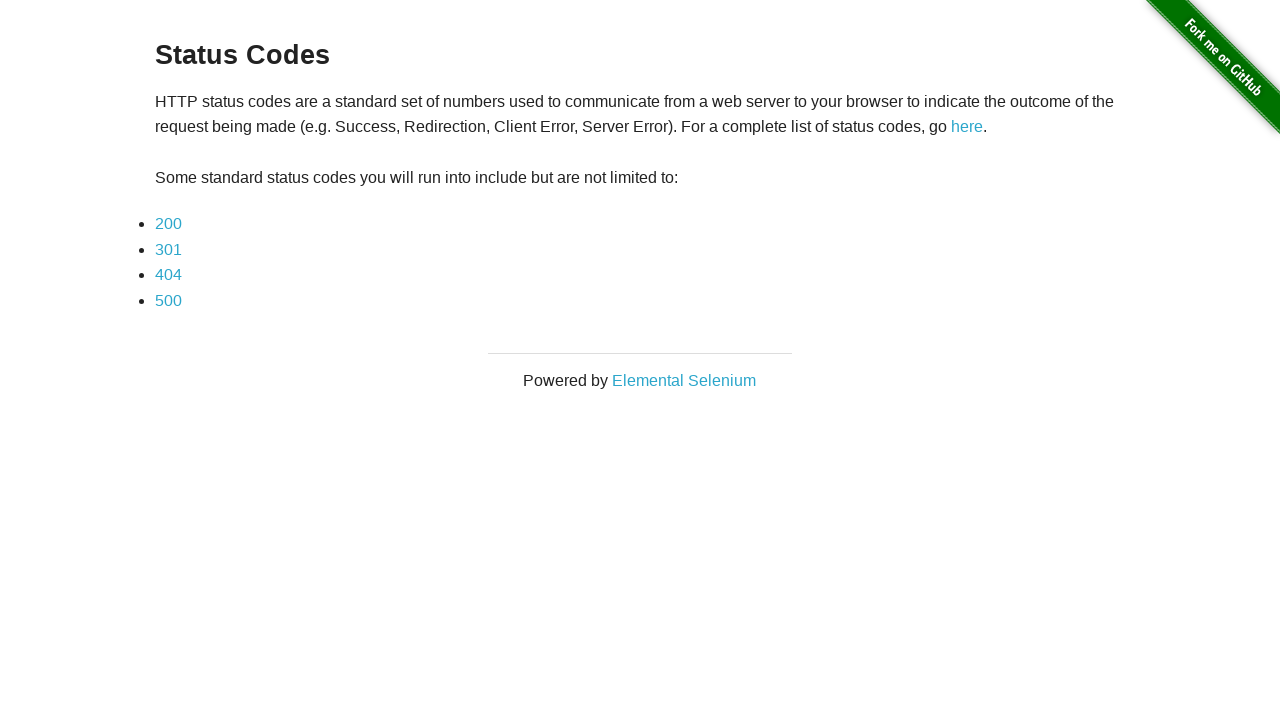

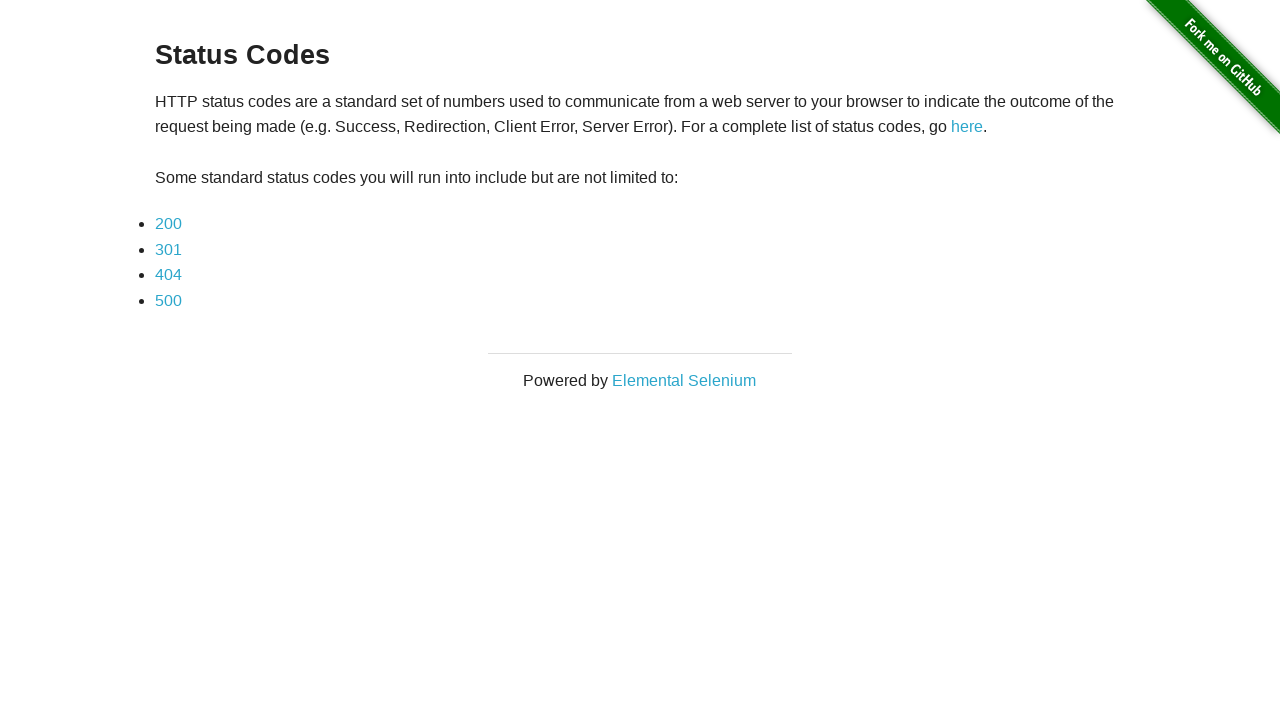